Tests clicking a button with a dynamic ID on the UI Testing Playground site, which is designed to verify handling of elements with changing identifiers.

Starting URL: http://uitestingplayground.com/dynamicid

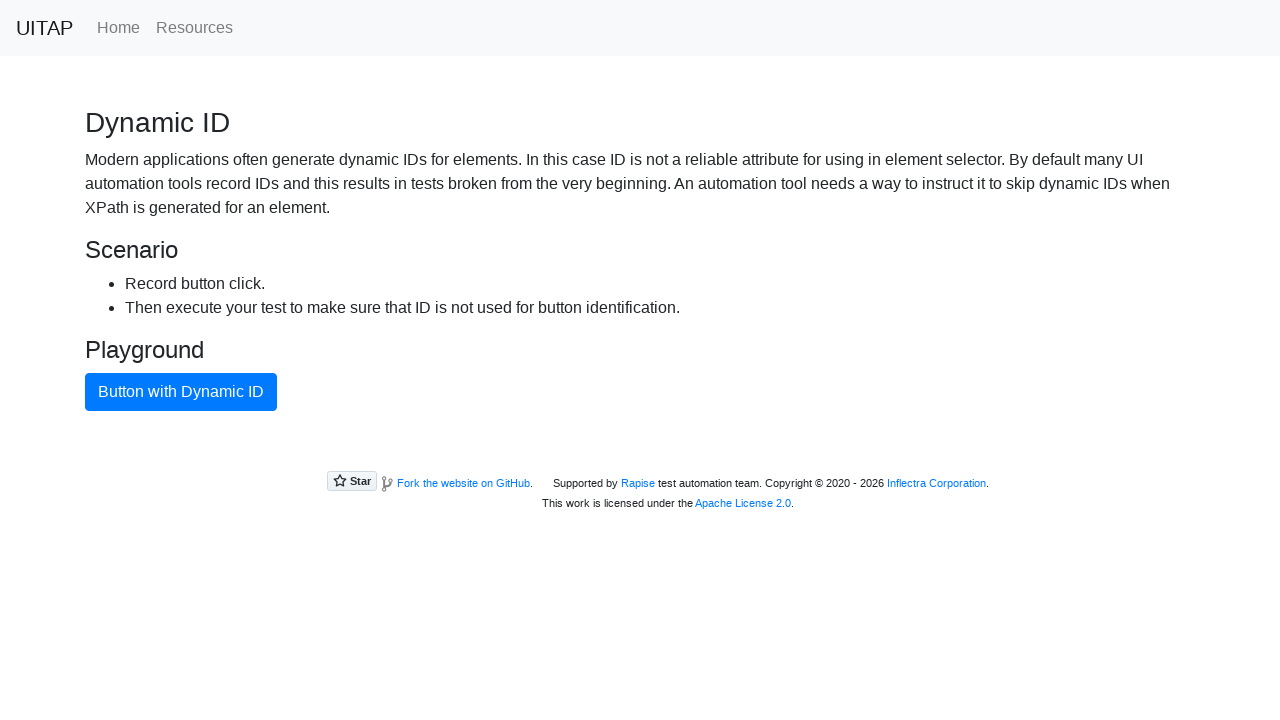

Clicked the primary button with dynamic ID using class selector at (181, 392) on .btn-primary
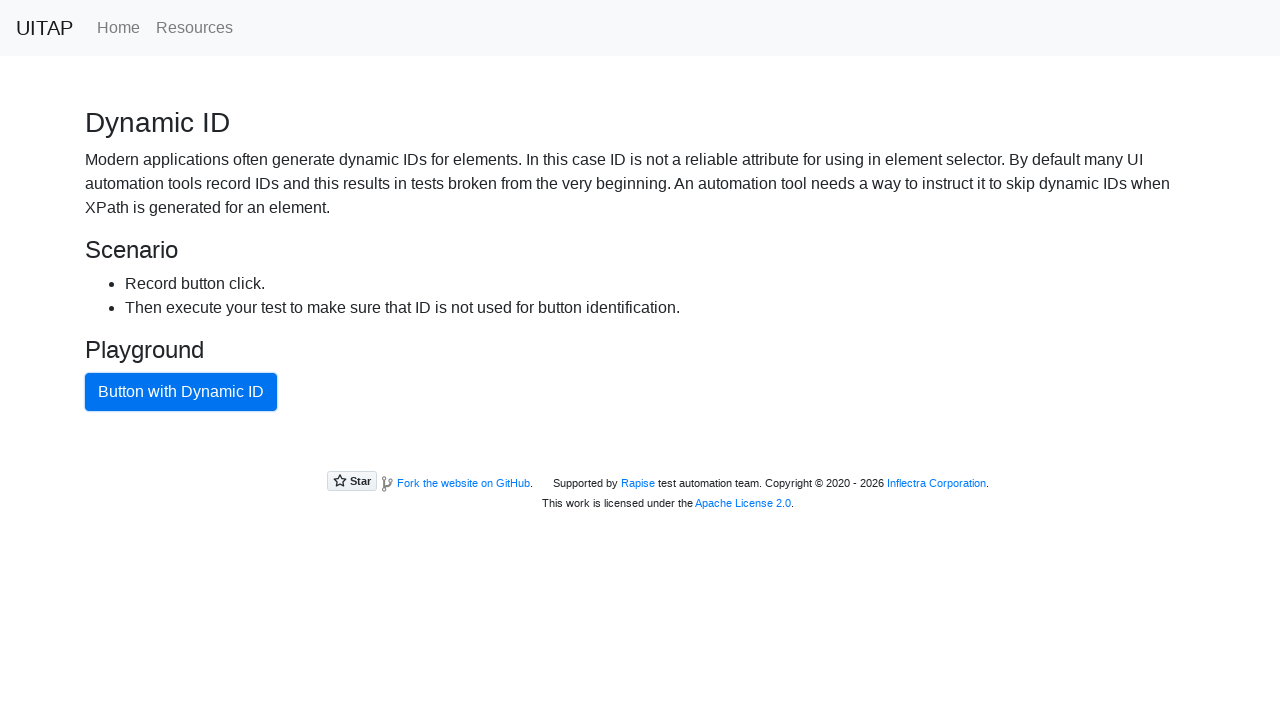

Waited 2 seconds to observe the result after button click
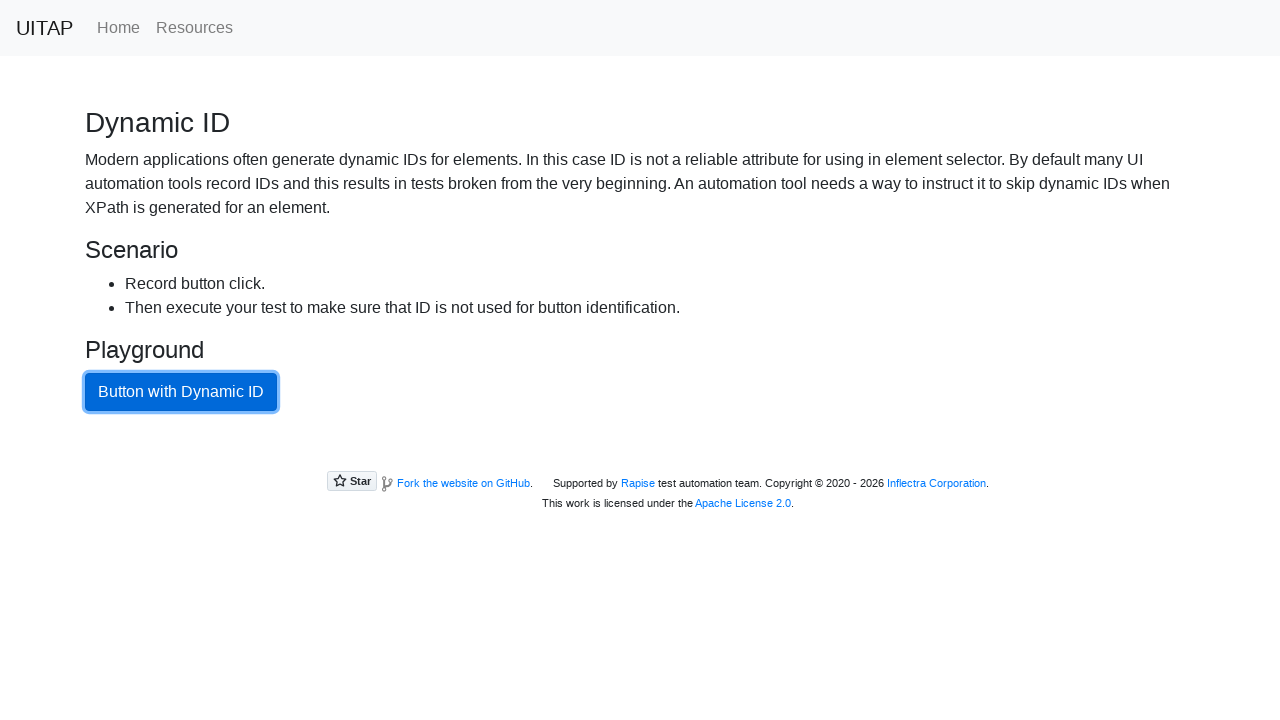

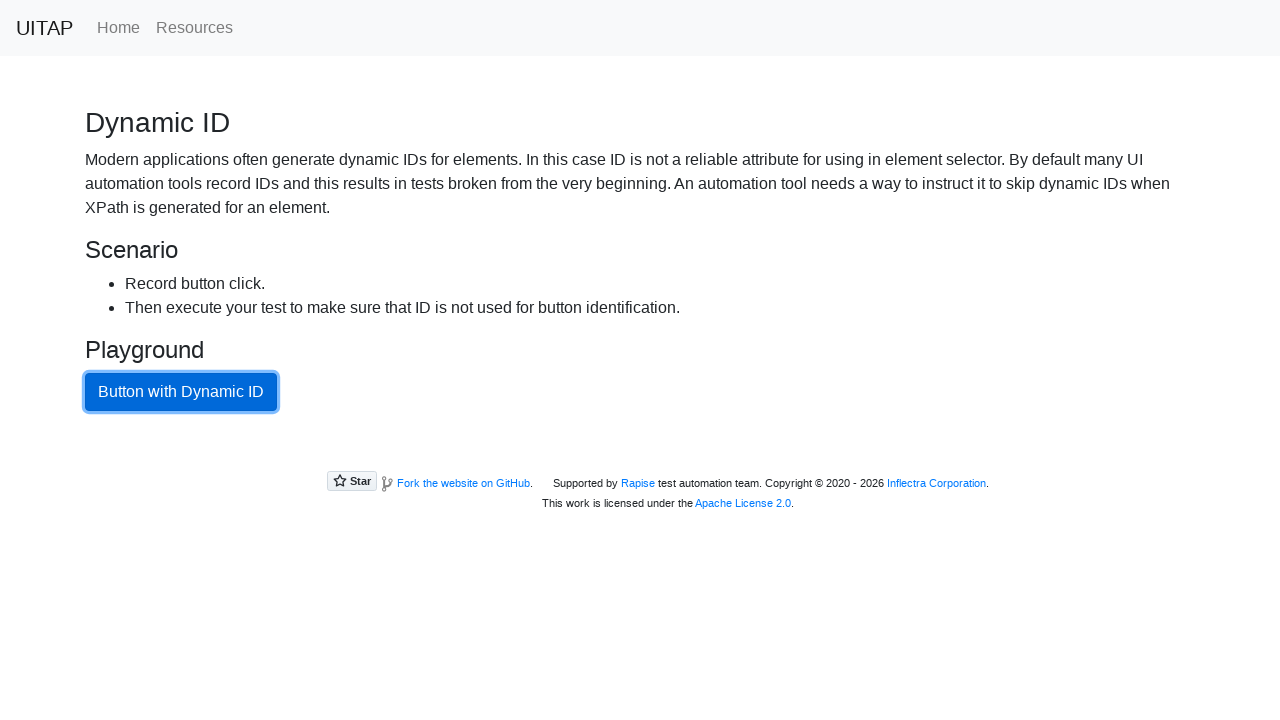